Tests keyboard actions by sending various key presses (Enter, Escape, Backspace, Space) to a key press detection page and observing the results.

Starting URL: https://the-internet.herokuapp.com/key_presses

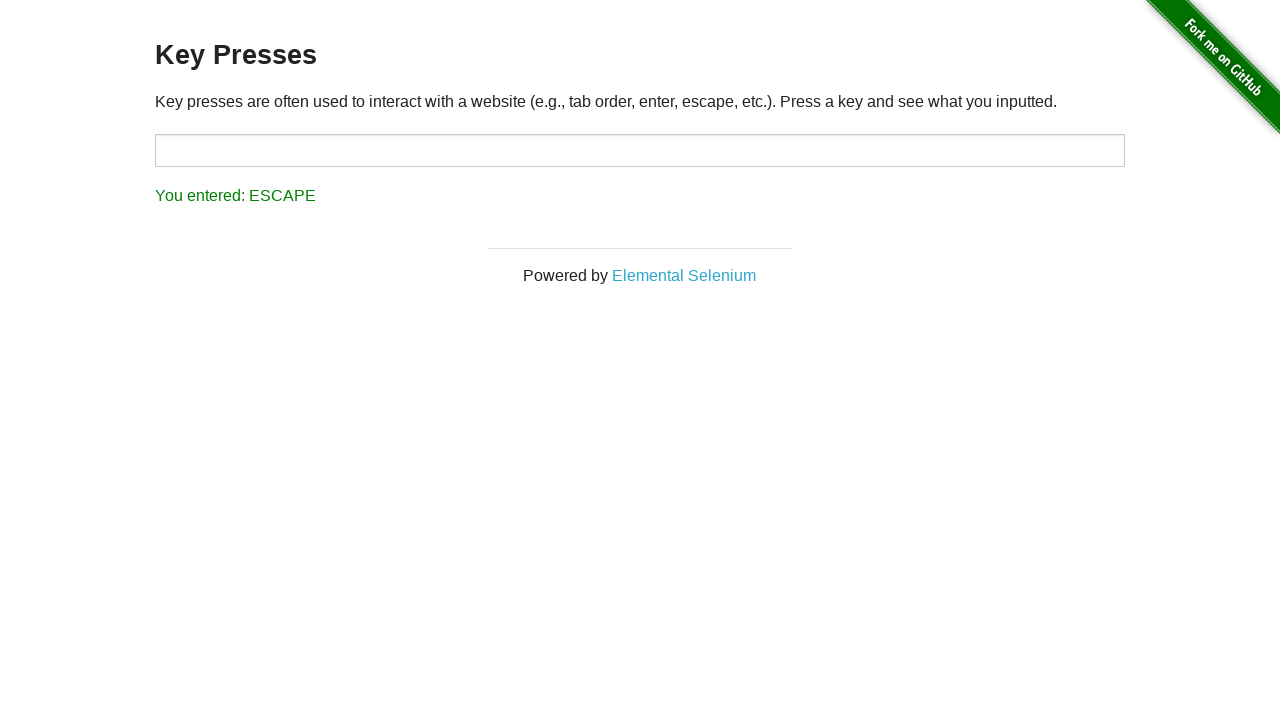

Pressed Enter key
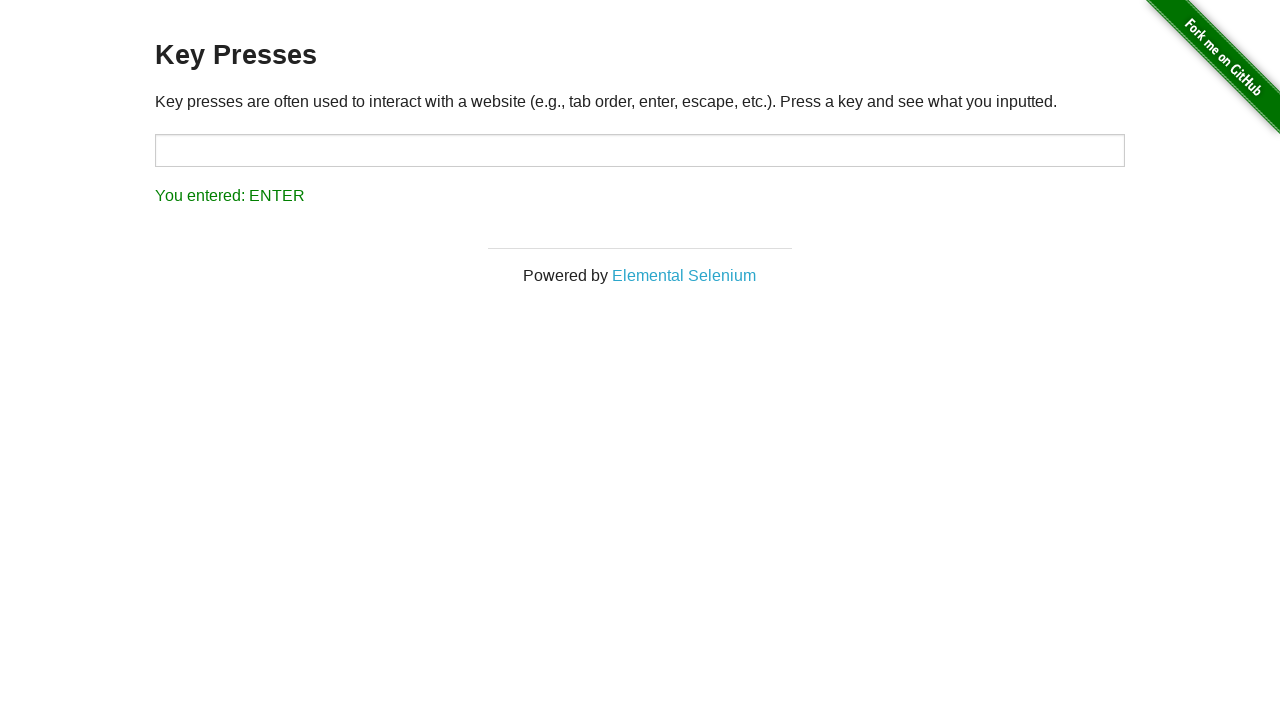

Waited 1 second for page response to Enter key
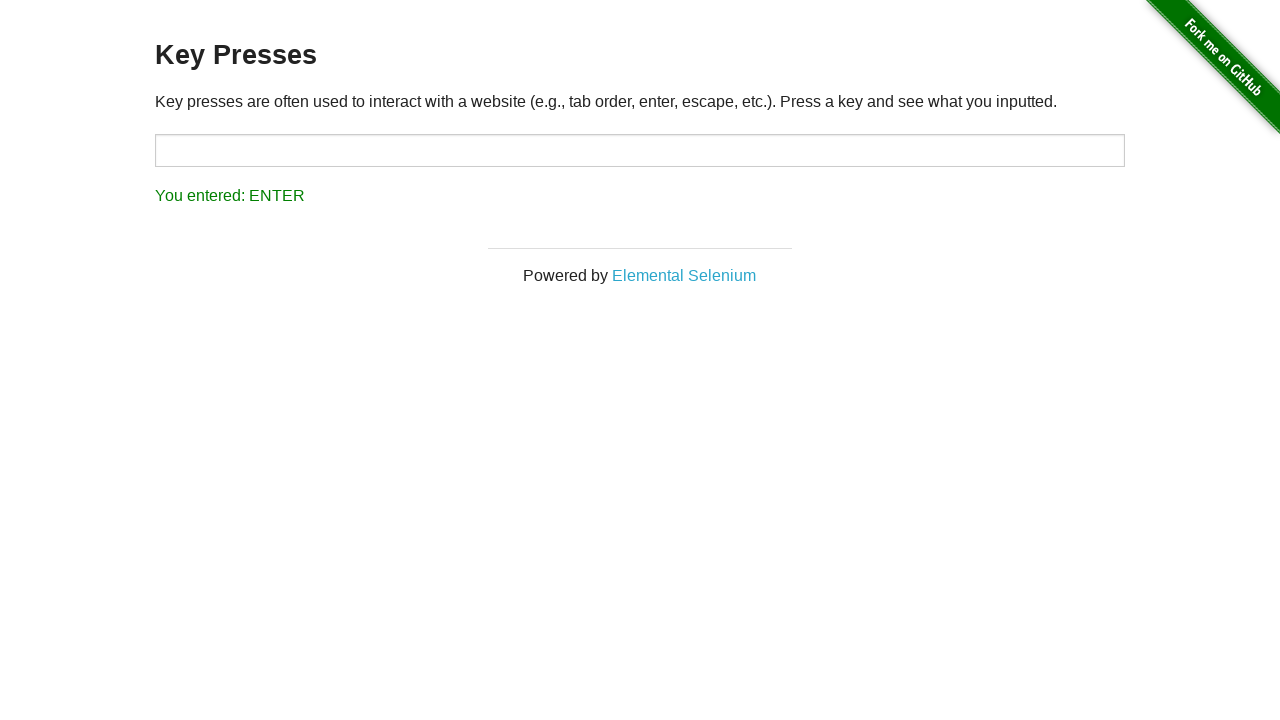

Pressed Escape key
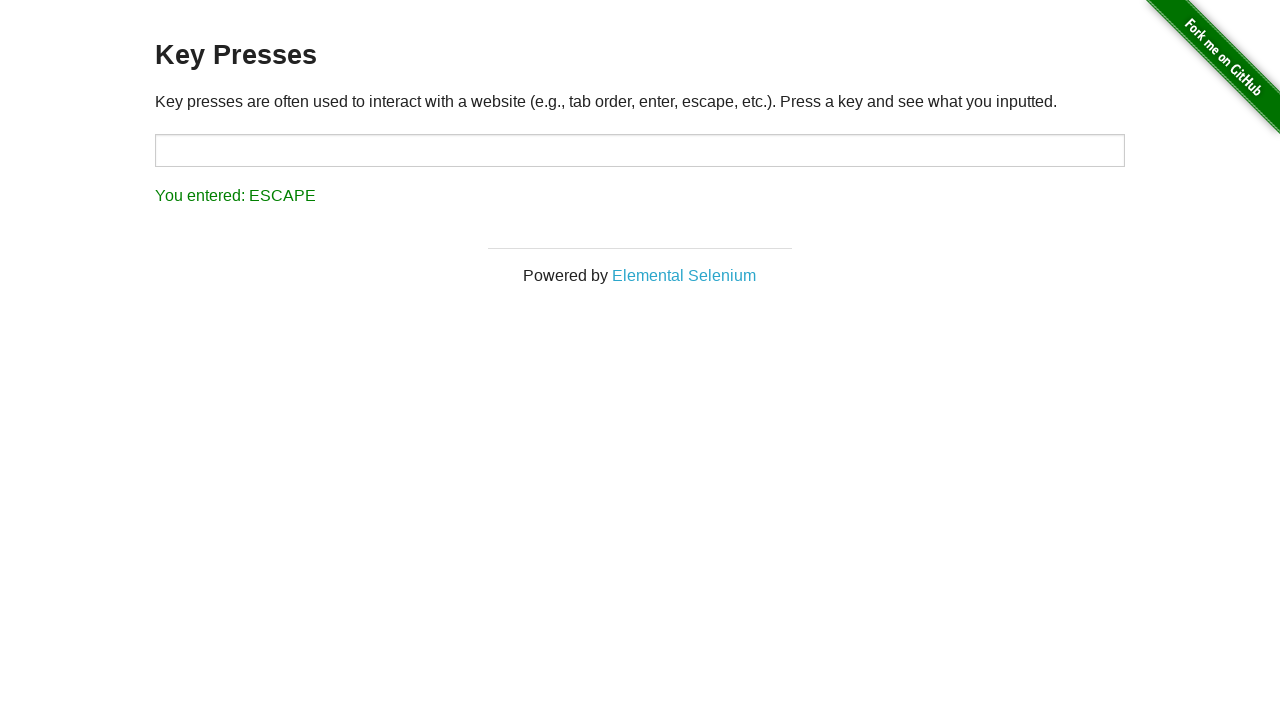

Waited 1 second for page response to Escape key
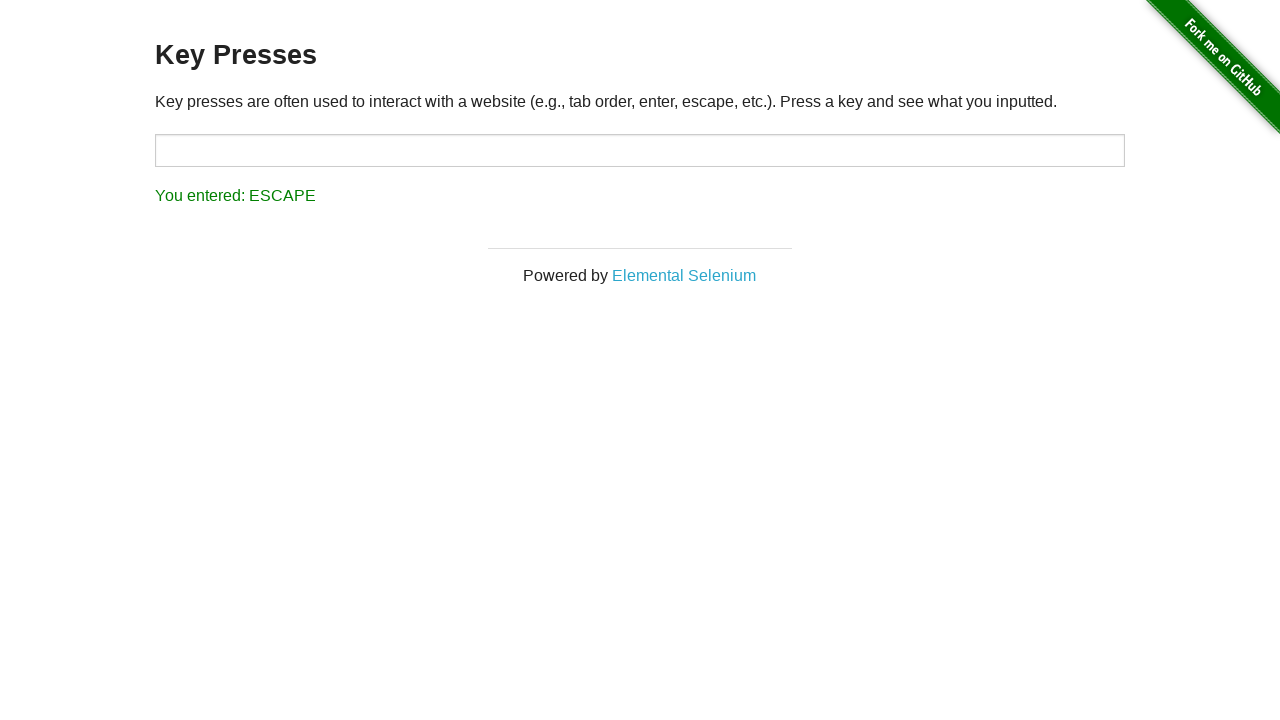

Pressed Backspace key
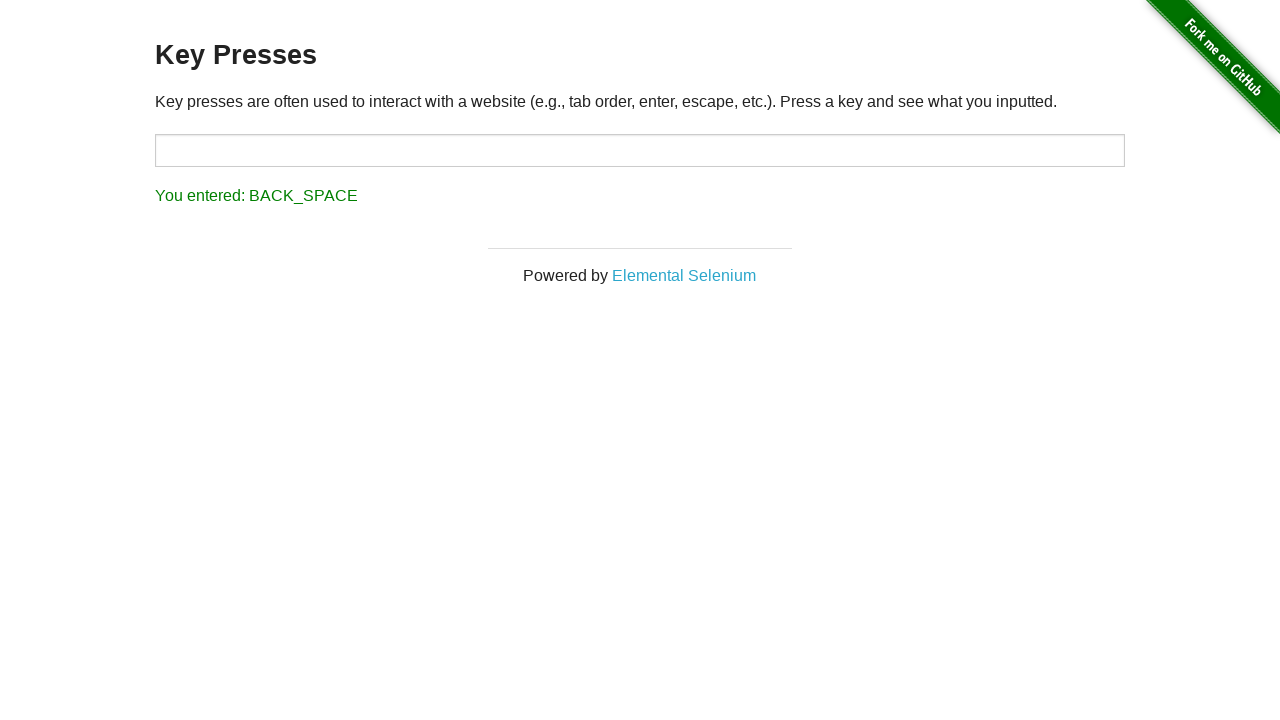

Waited 1 second for page response to Backspace key
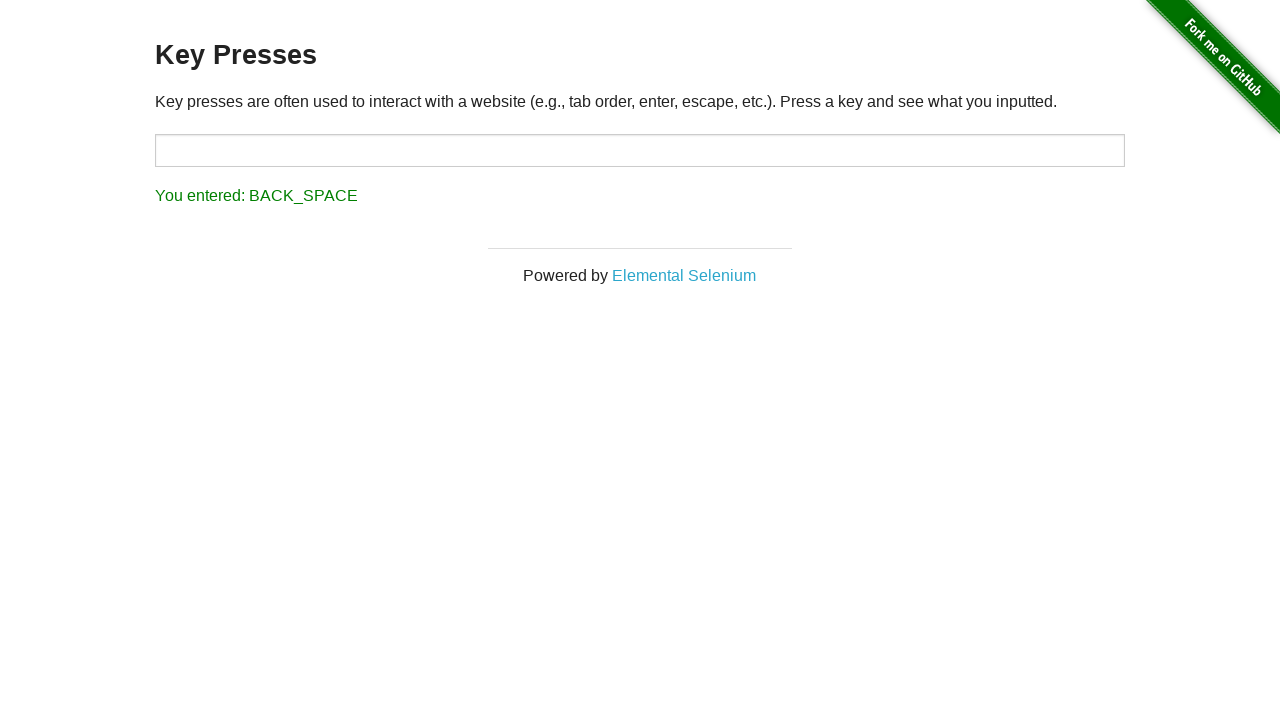

Pressed Space key
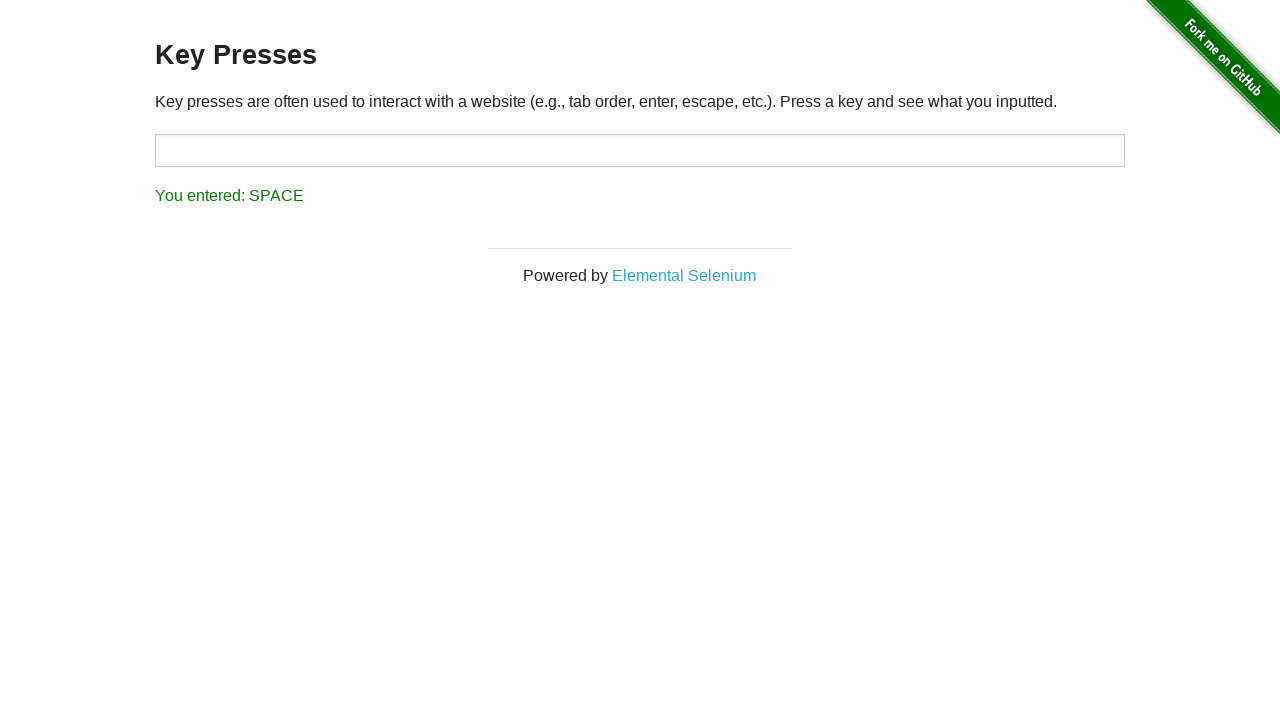

Result element appeared, confirming key press detection
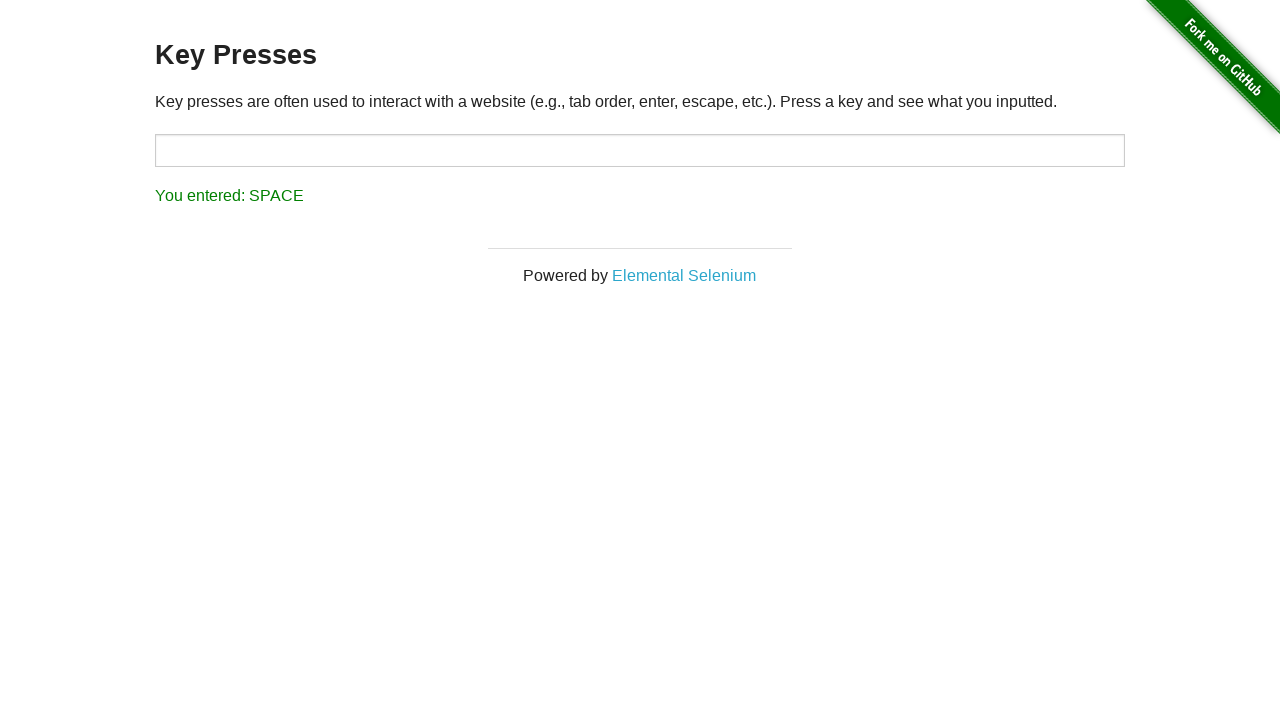

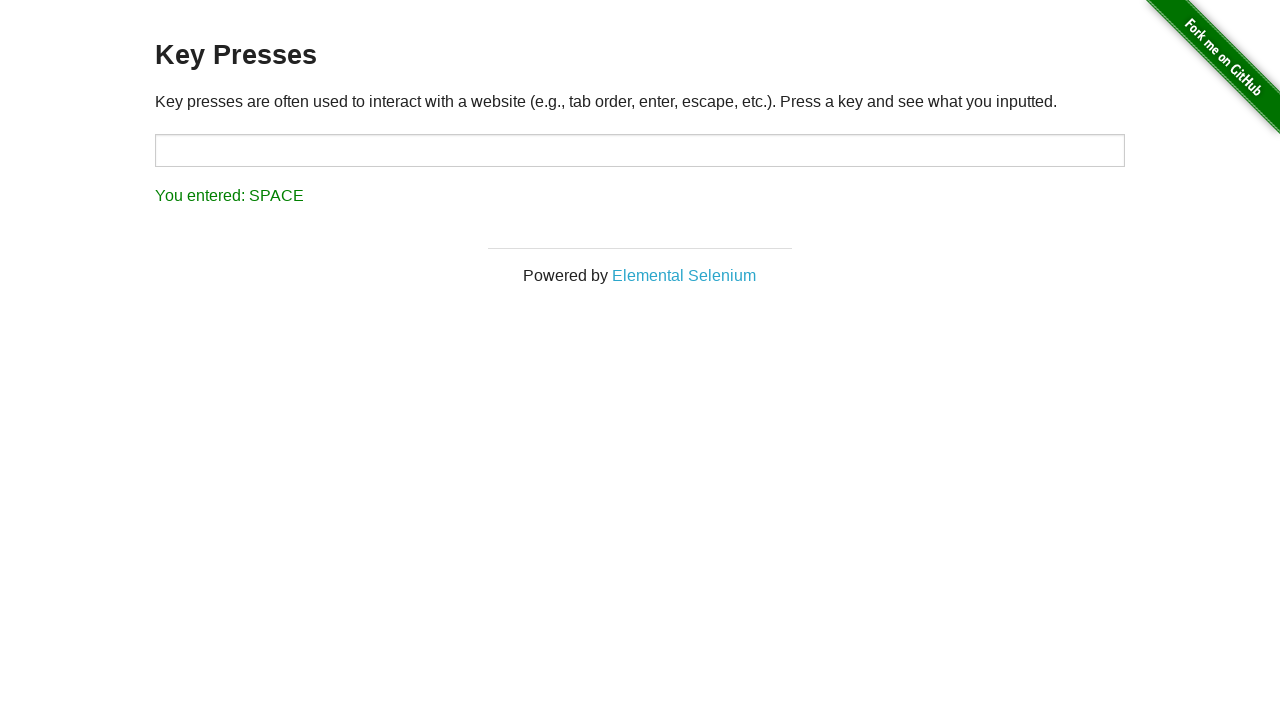